Tests page scrolling functionality by scrolling down to the subscription section at the footer, then clicking the scroll-up arrow button to return to the top and verify the header is visible.

Starting URL: https://automationexercise.com/

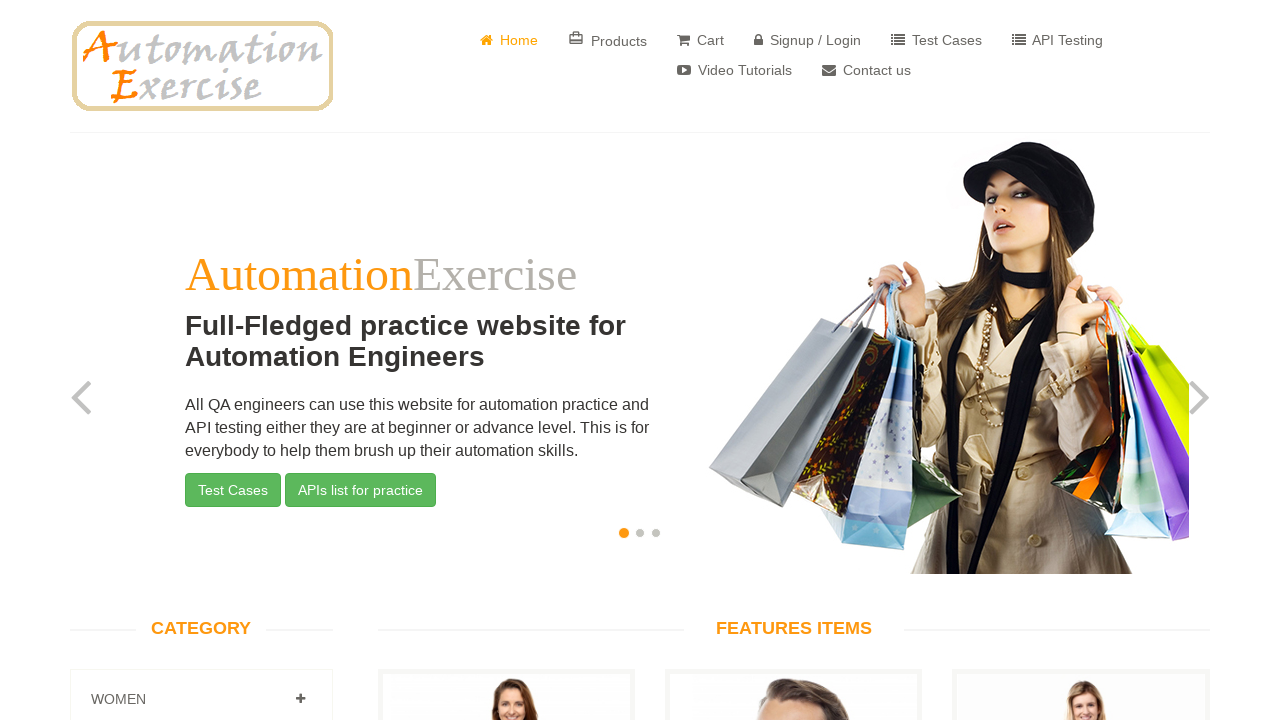

Home page loaded - header element verified
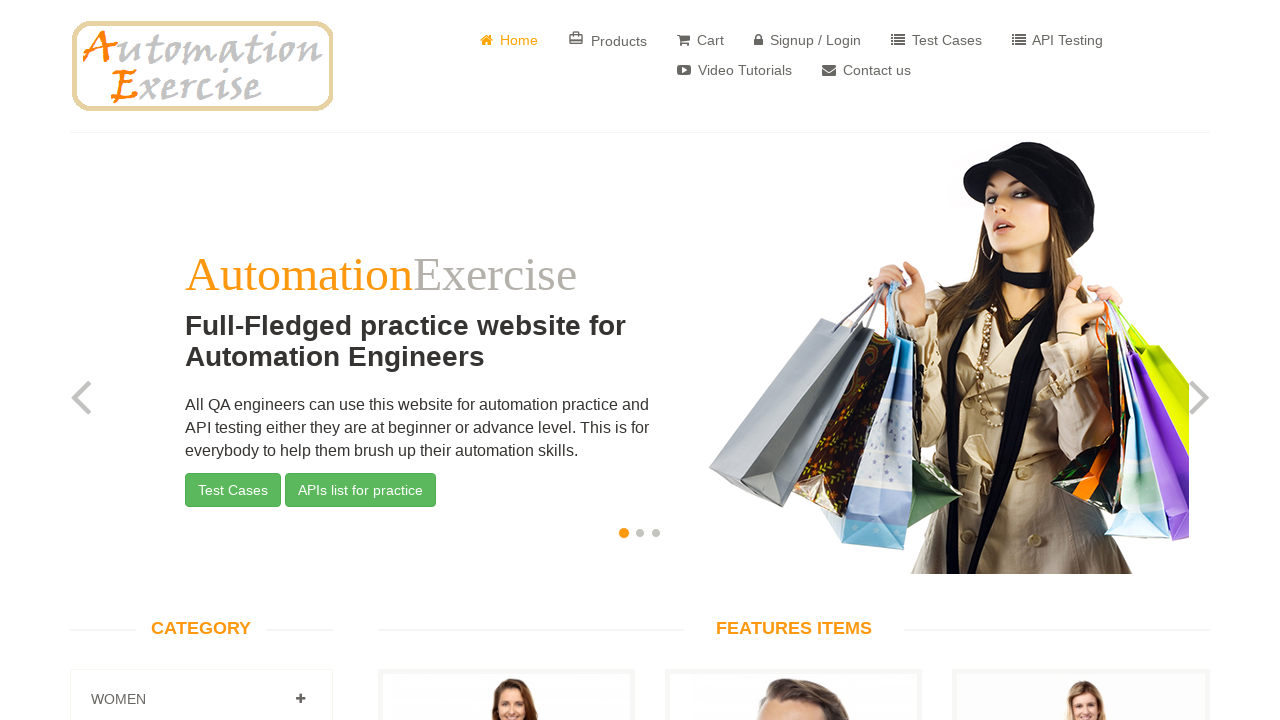

Scrolled down using PageDown key (1/3)
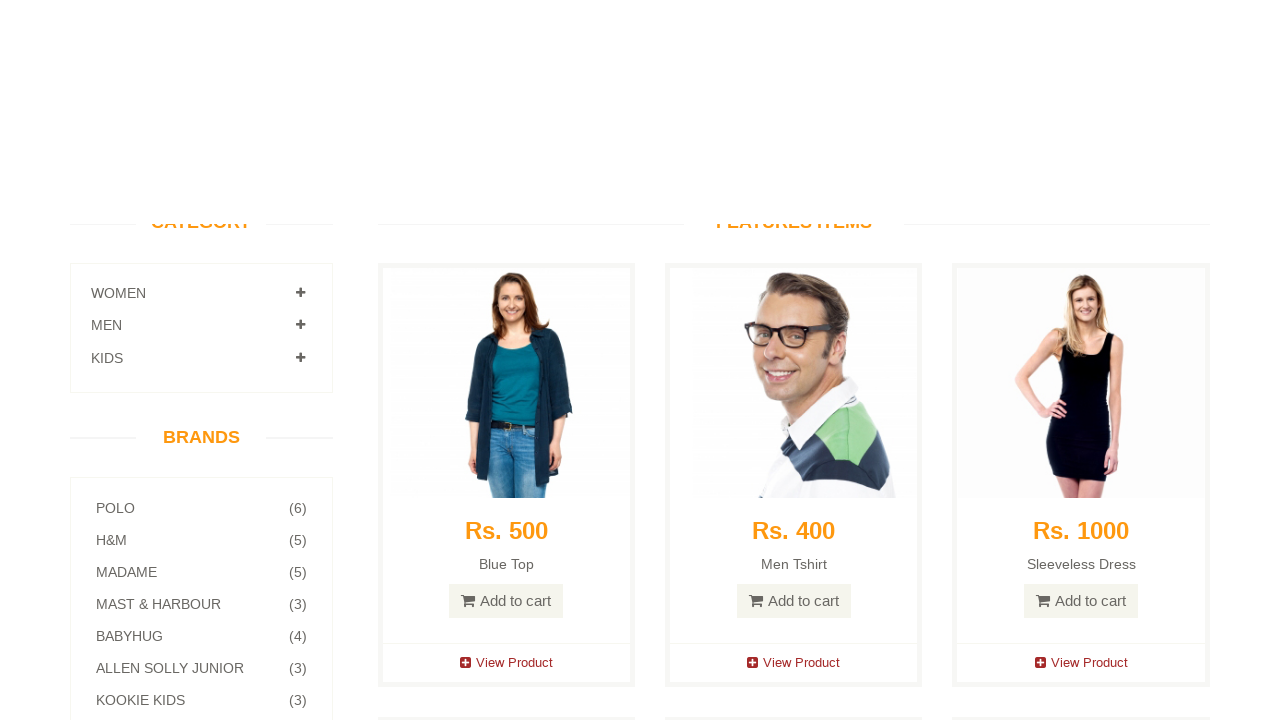

Scrolled down using PageDown key (2/3)
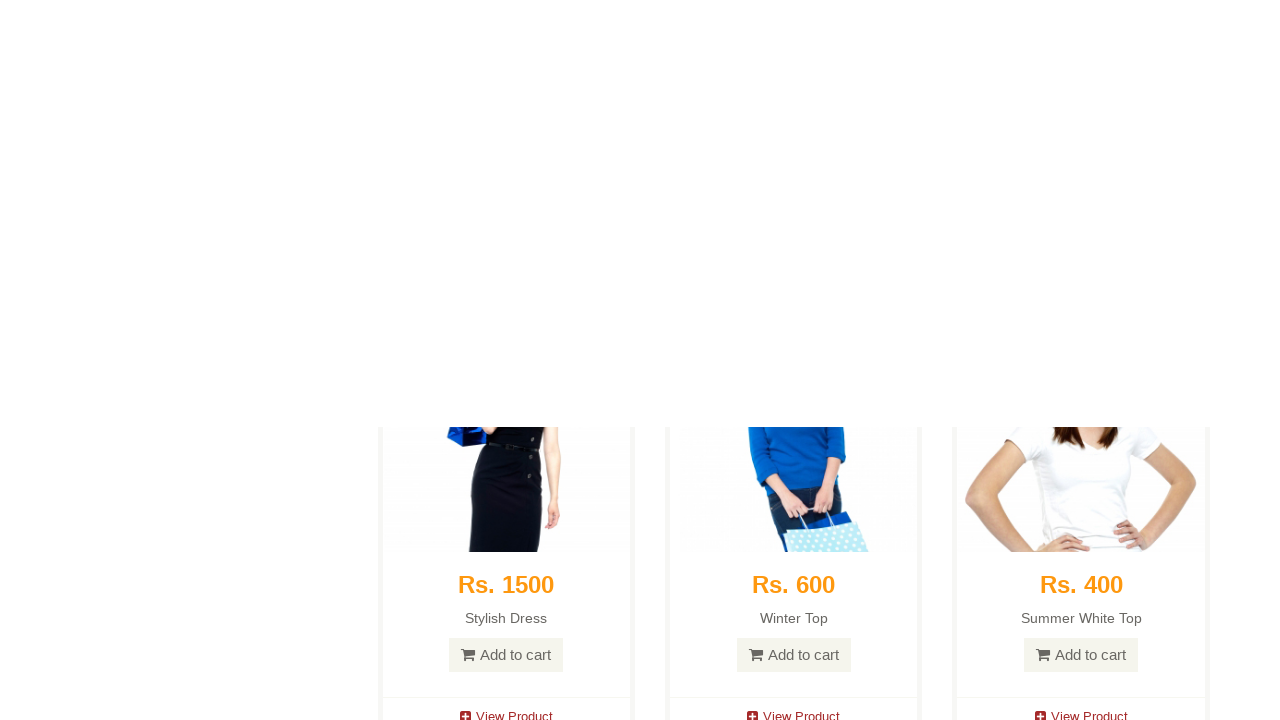

Scrolled down using PageDown key (3/3)
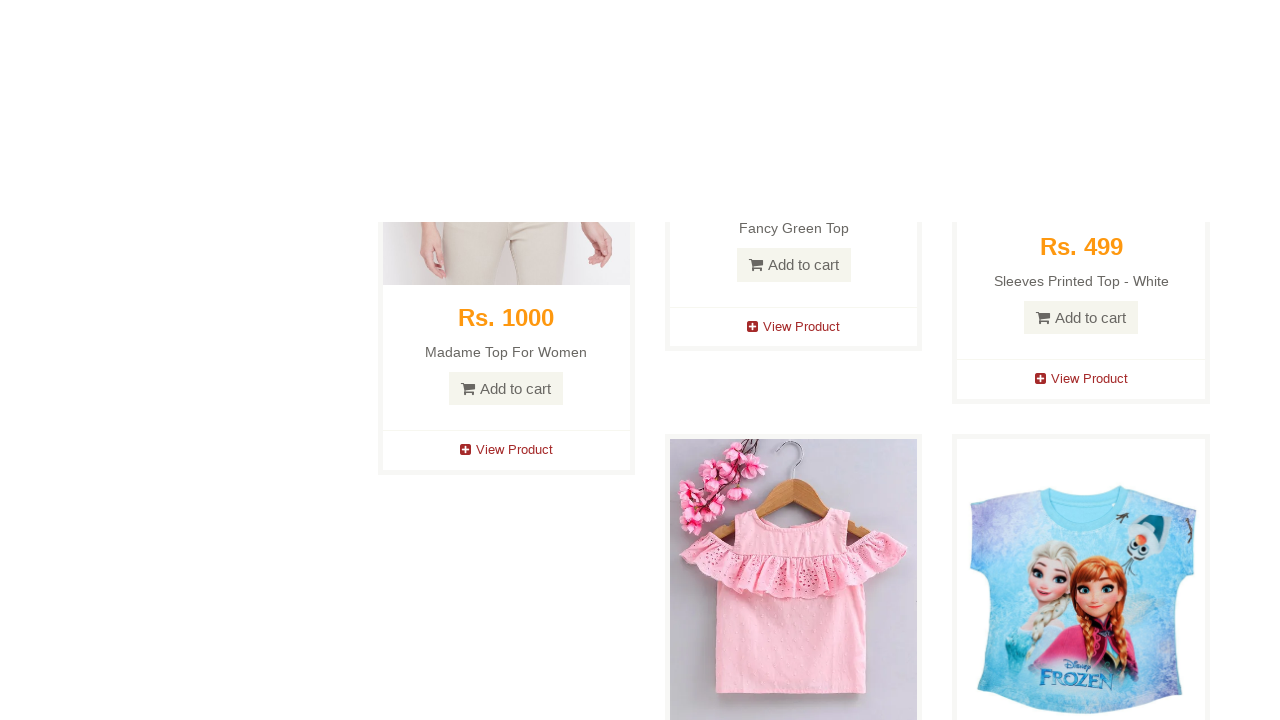

Subscription section at footer is visible
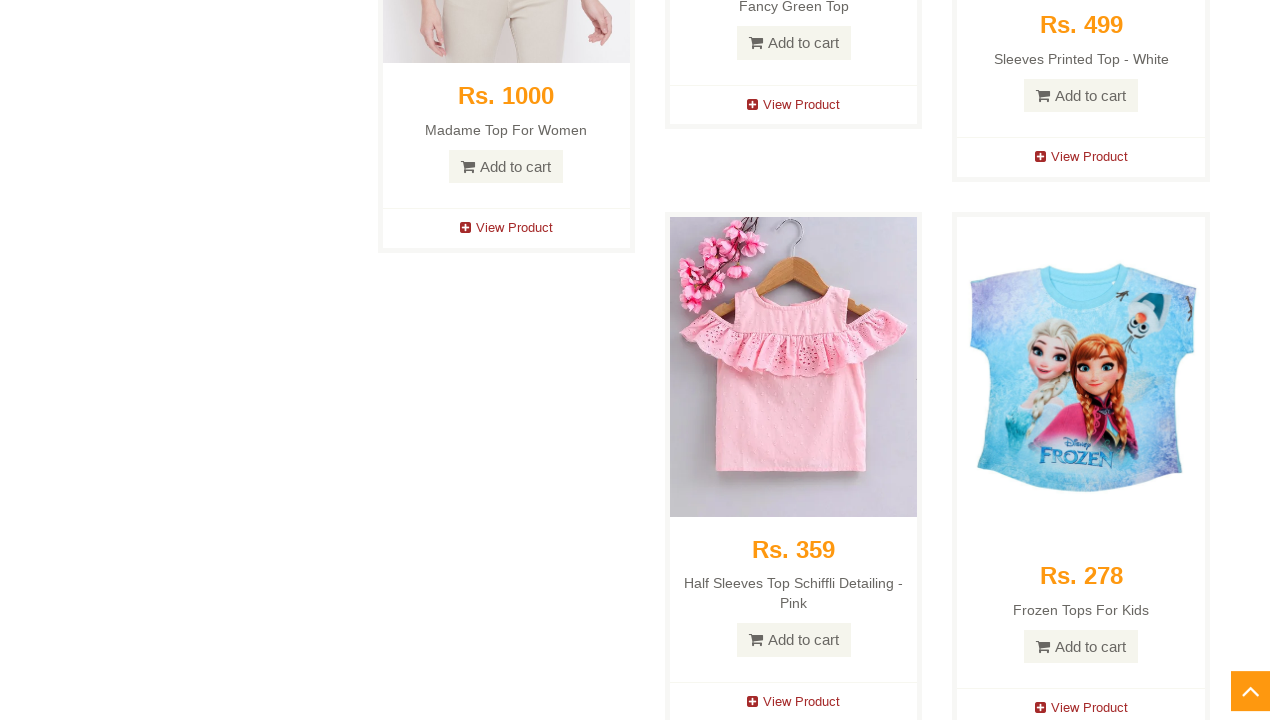

Clicked scroll-up arrow button at (1250, 700) on #scrollUp
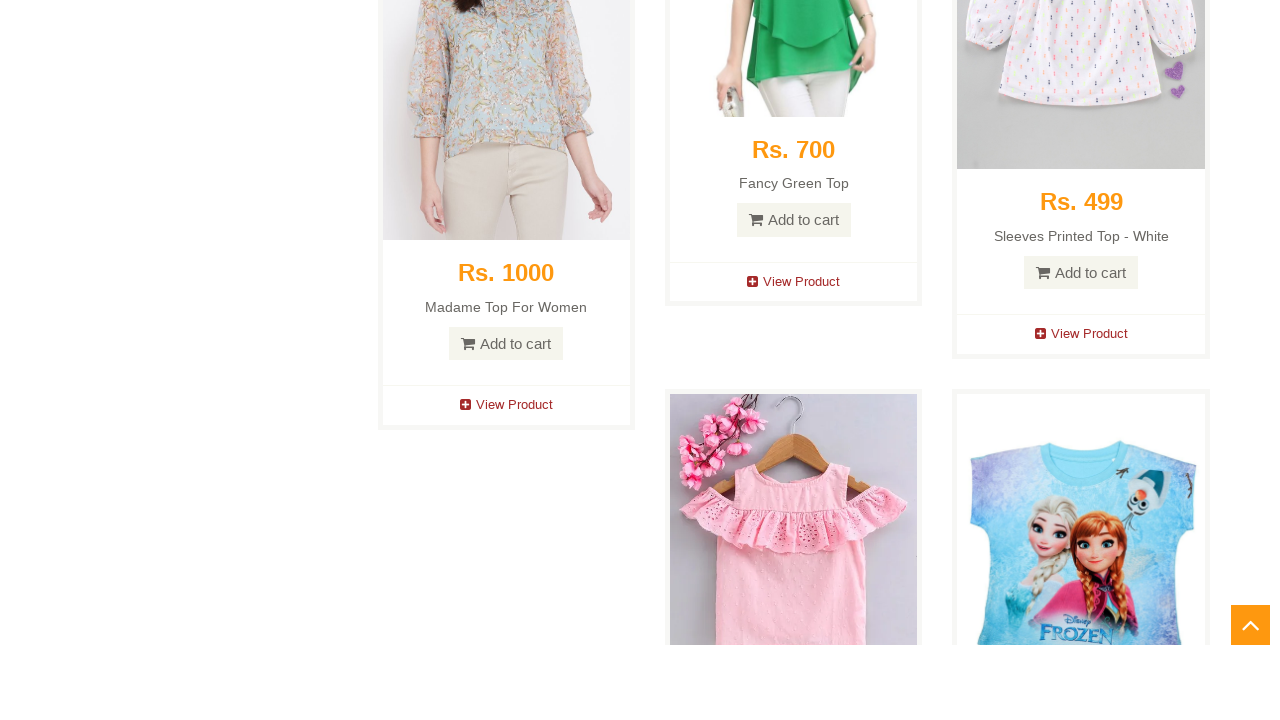

Successfully scrolled back to top - header logo verified
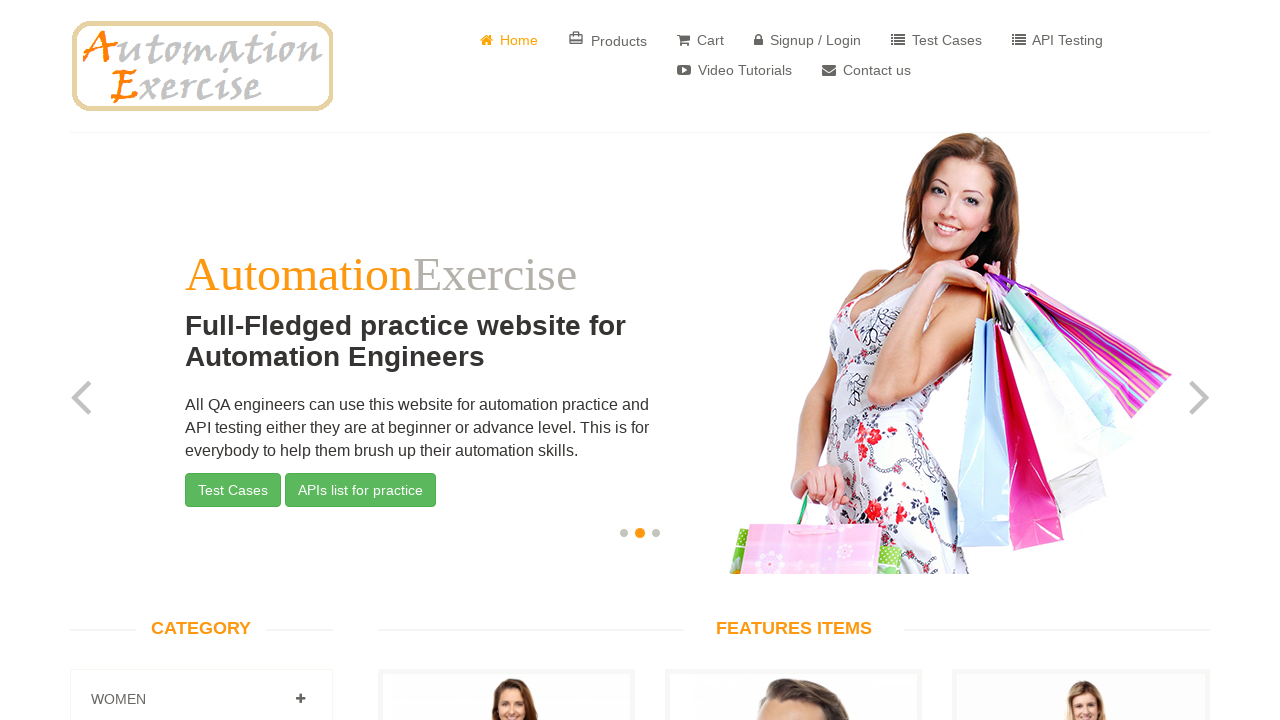

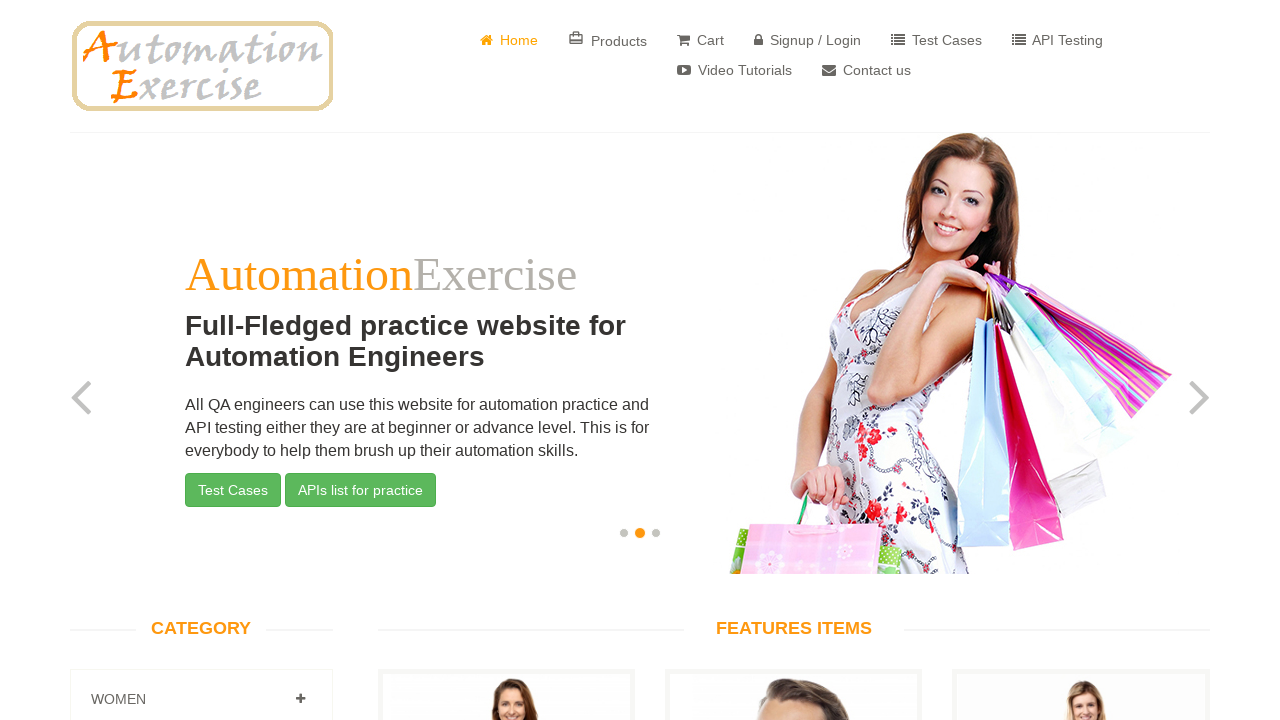